Tests the dynamic checkbox removal functionality by clicking a checkbox, clicking the Remove button, and verifying the checkbox disappears with a confirmation message.

Starting URL: http://the-internet.herokuapp.com/dynamic_controls

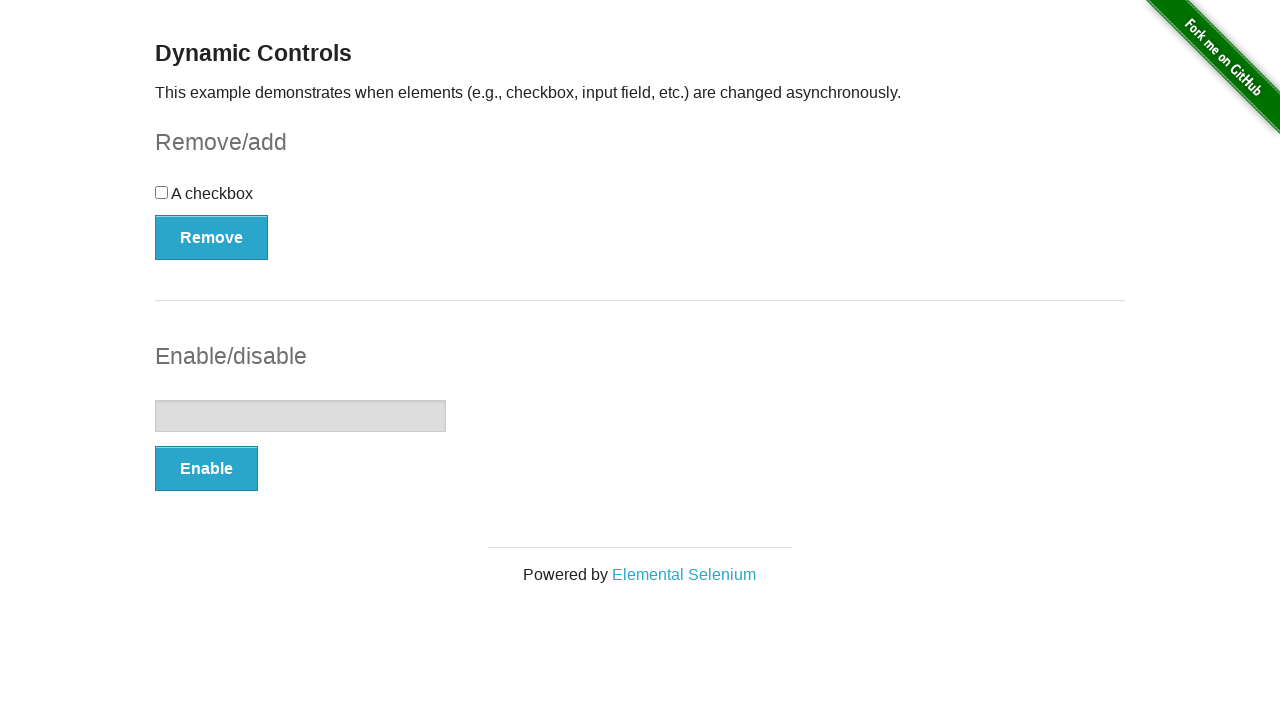

Clicked the checkbox to select it at (162, 192) on xpath=//*[@id='checkbox']//input
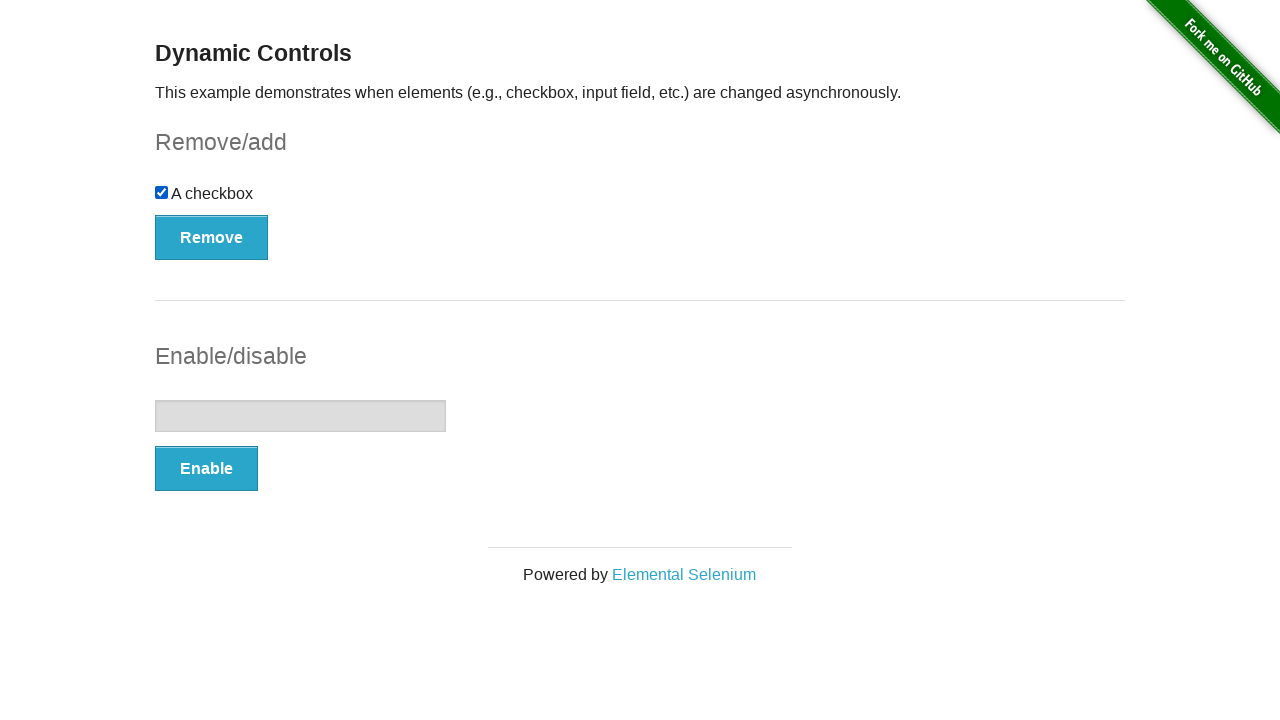

Clicked the Remove button at (212, 237) on xpath=//button[@autocomplete='off' and text()='Remove']
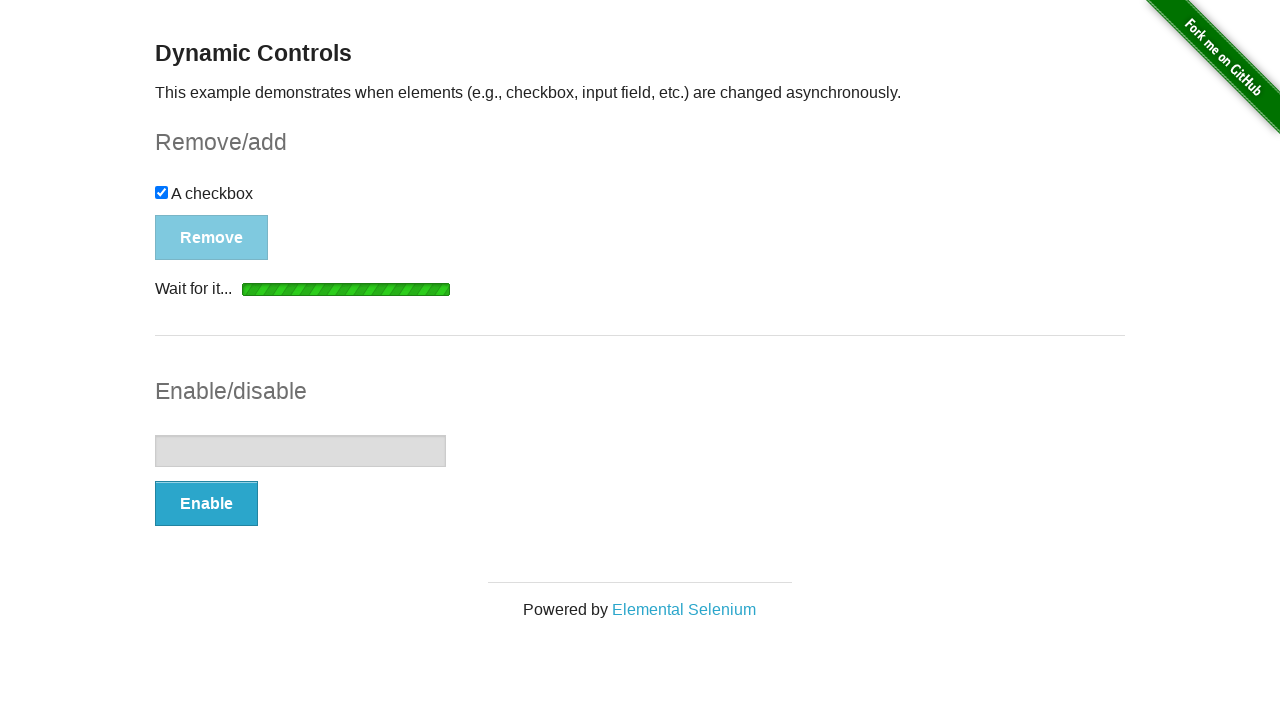

Confirmation message 'It's gone!' appeared
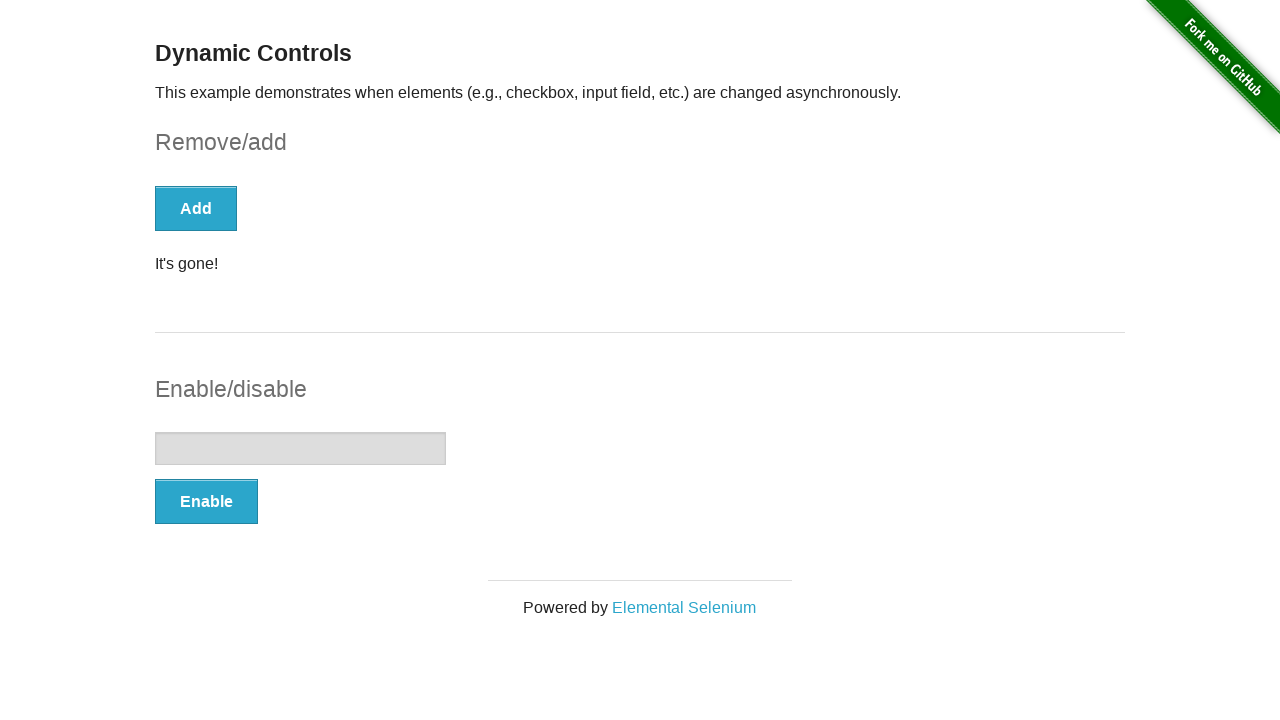

Verified the checkbox is no longer visible
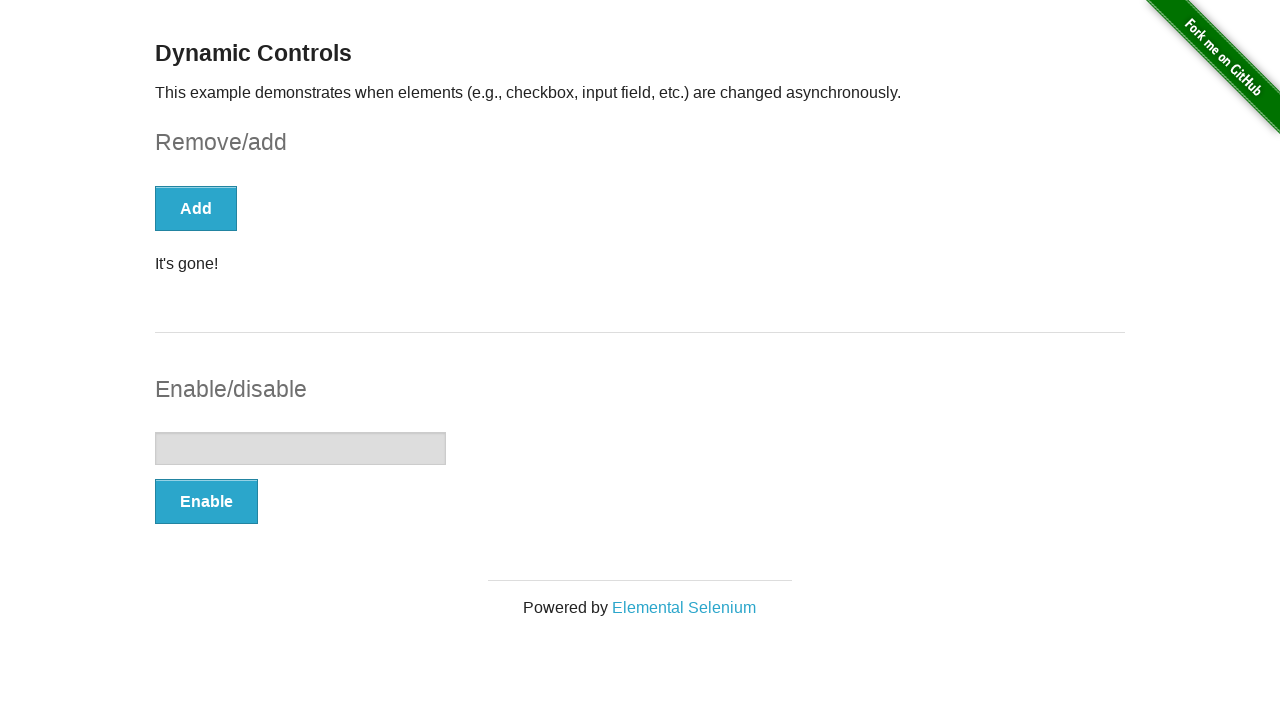

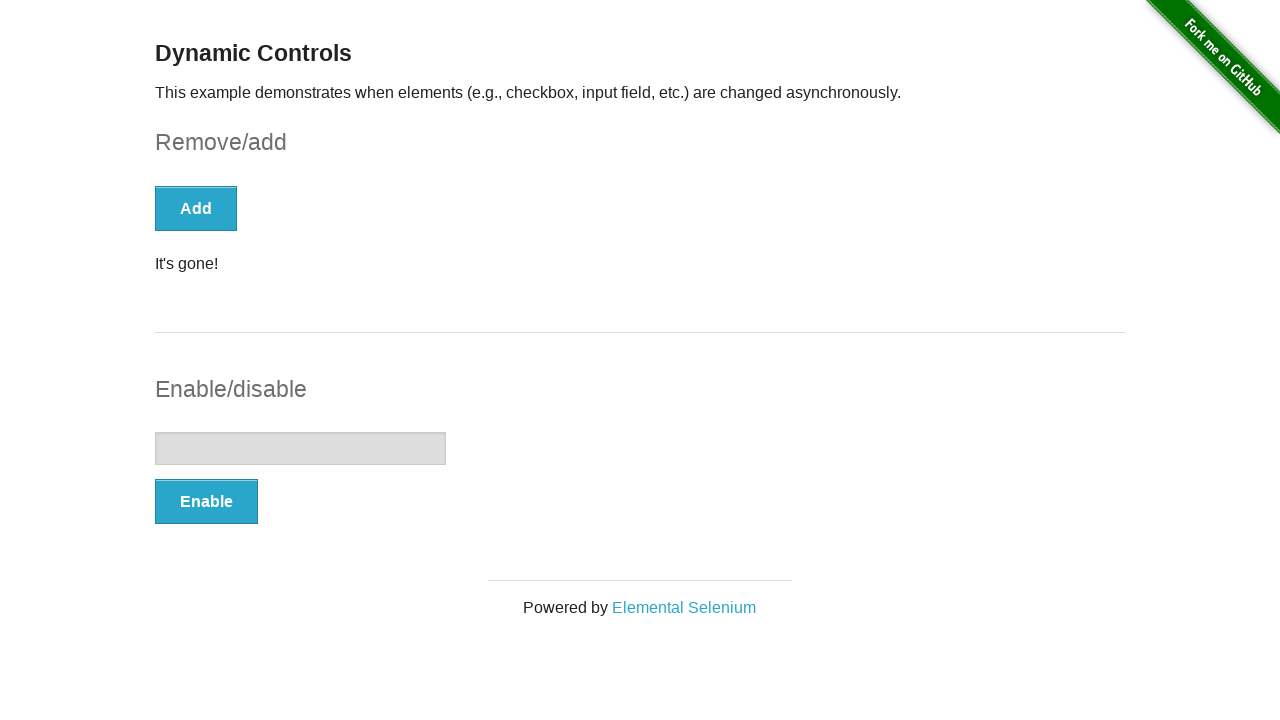